Tests browser window handling by opening a new tab and switching to it to verify content

Starting URL: https://demoqa.com/browser-windows

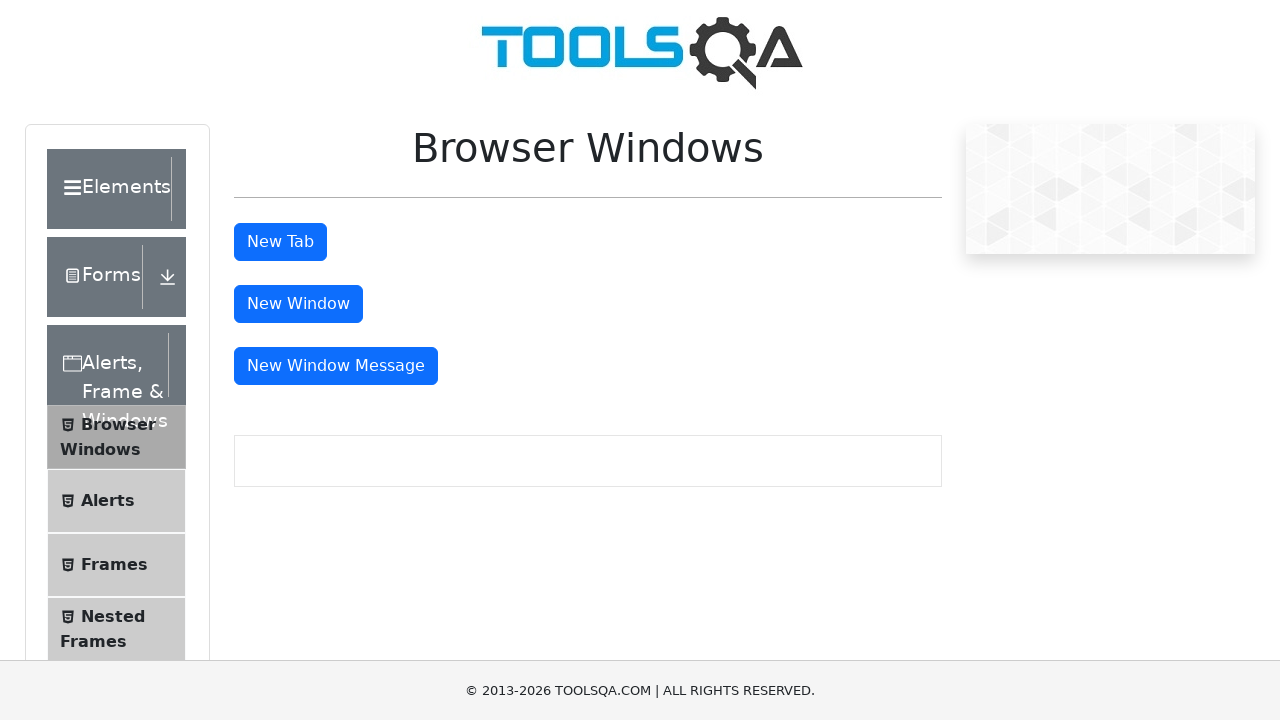

Clicked tab button to open new tab at (280, 242) on #tabButton
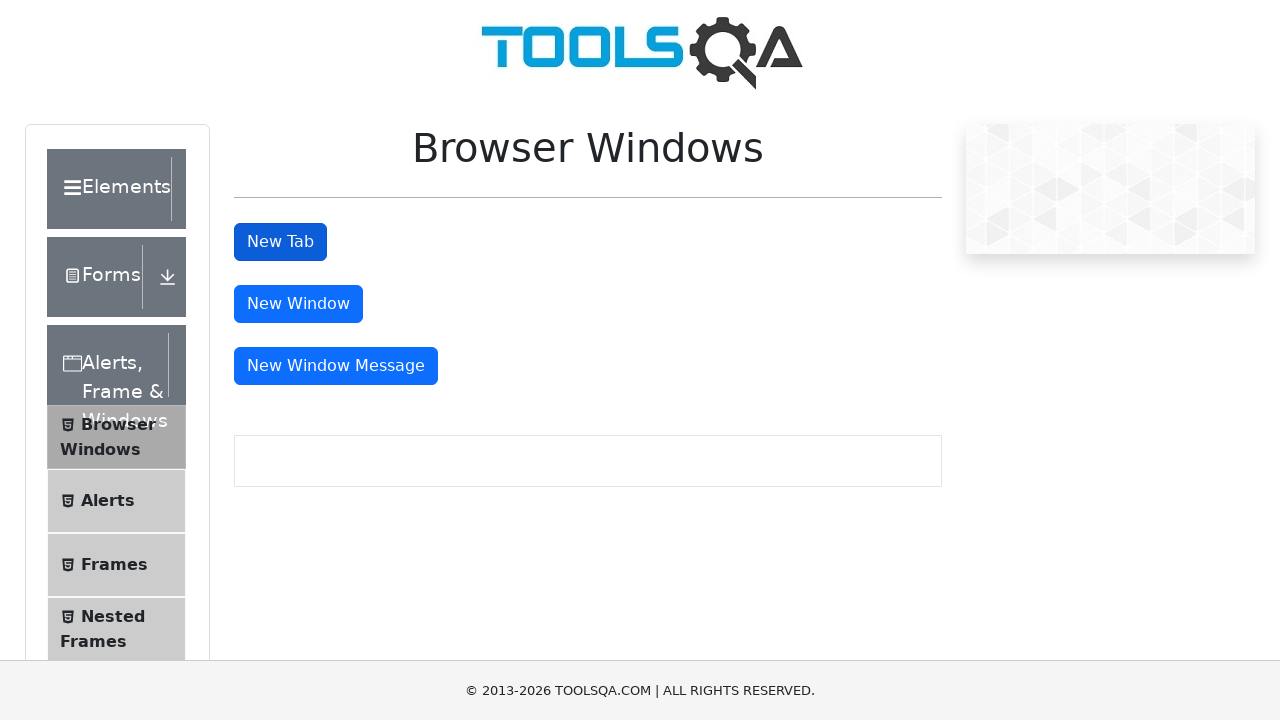

New tab opened and captured
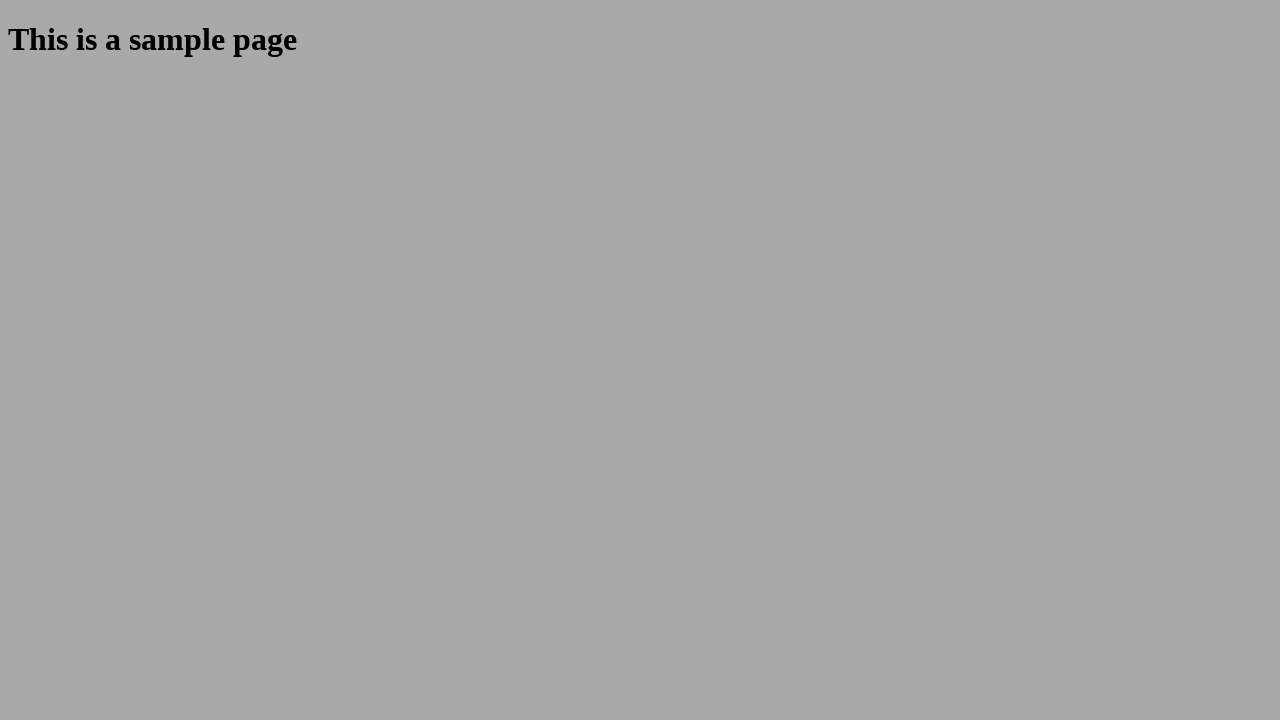

New tab page load state completed
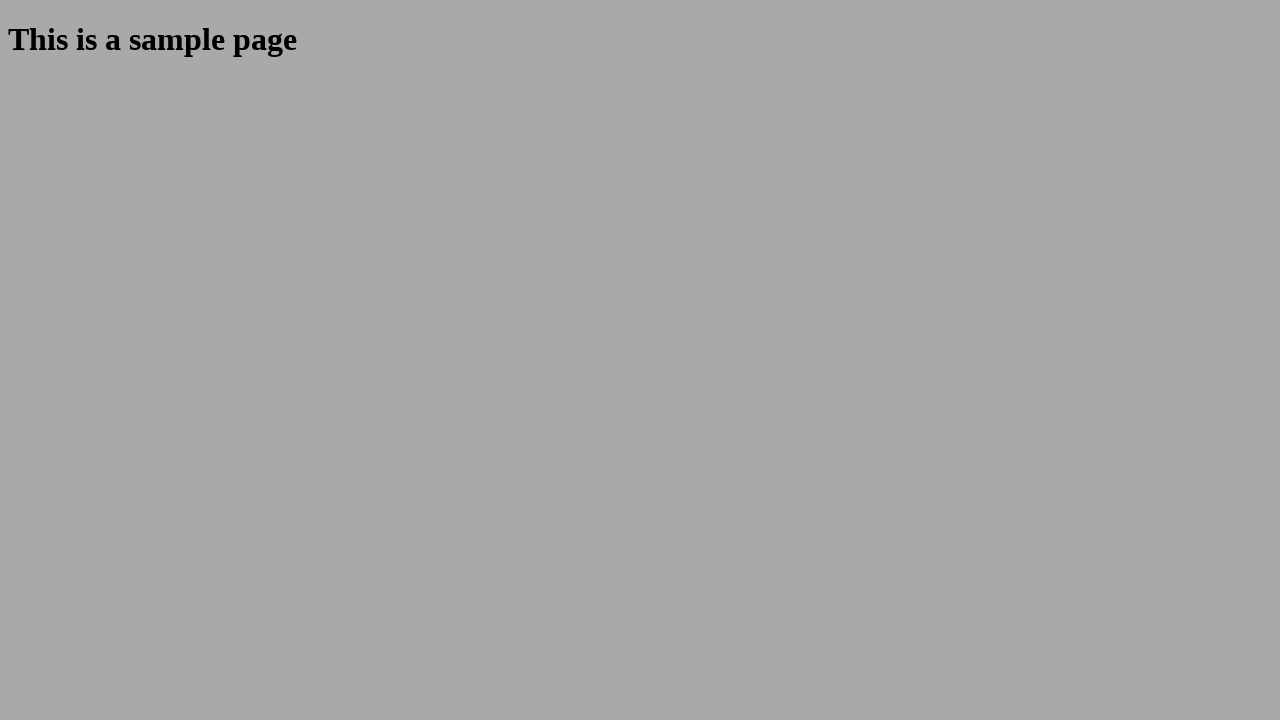

Retrieved heading text from new tab: This is a sample page
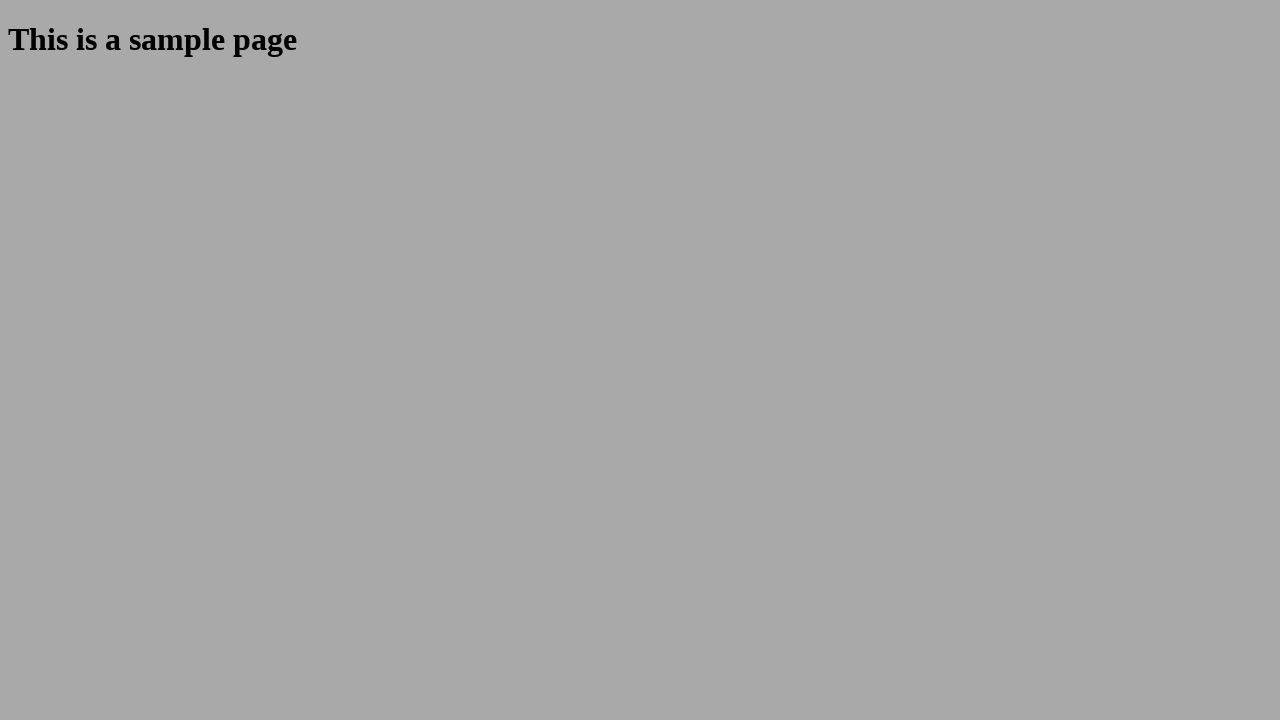

Printed heading text: This is a sample page
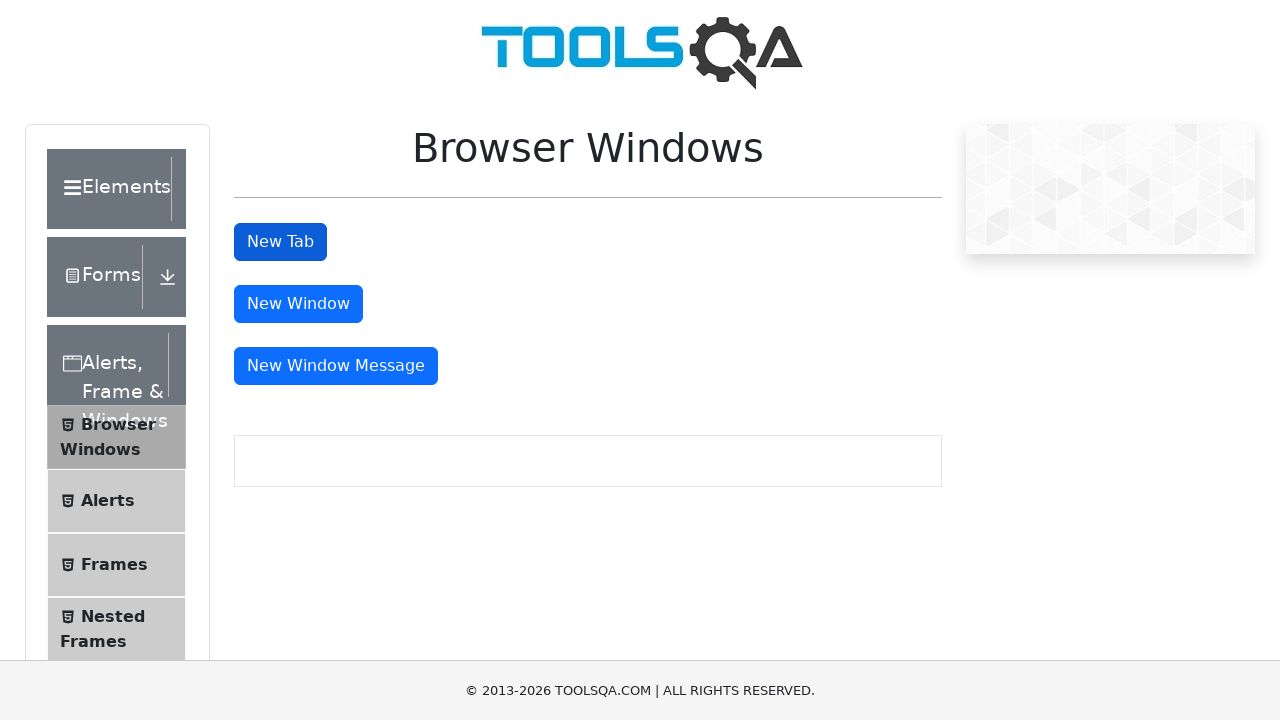

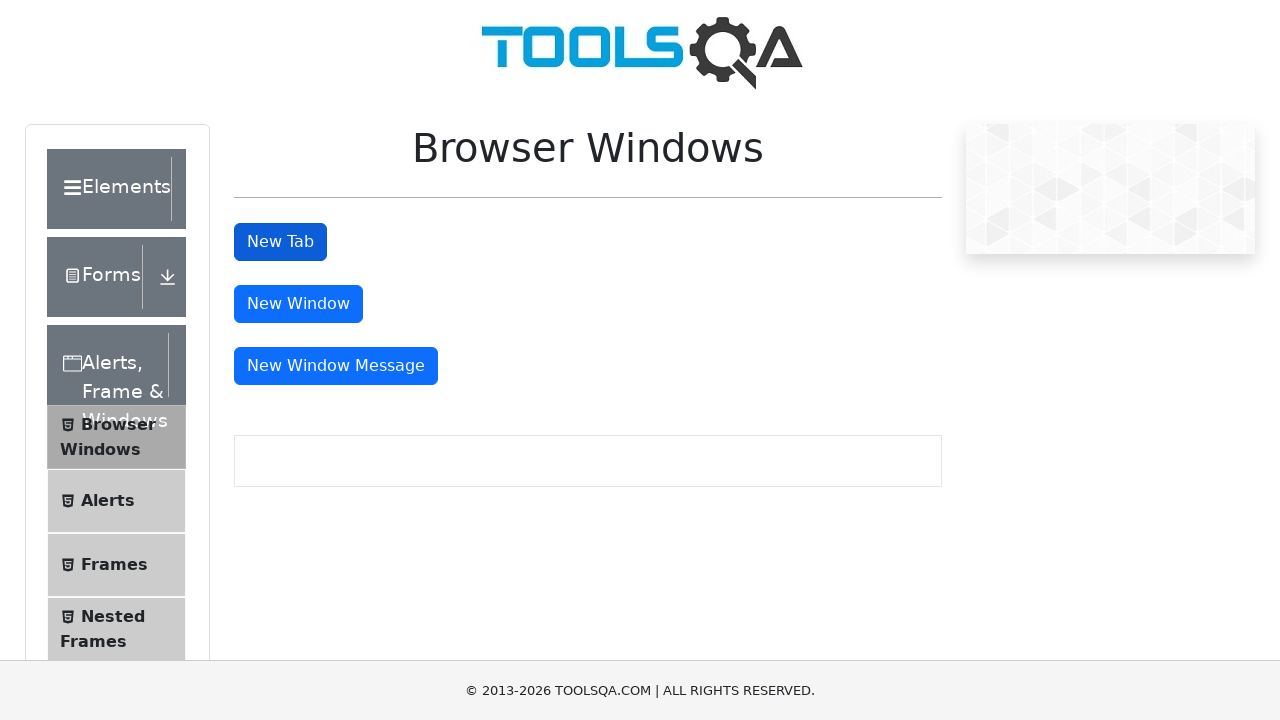